Tests page reload functionality by navigating to ChatGPT homepage multiple times in succession

Starting URL: https://chatgpt.com/

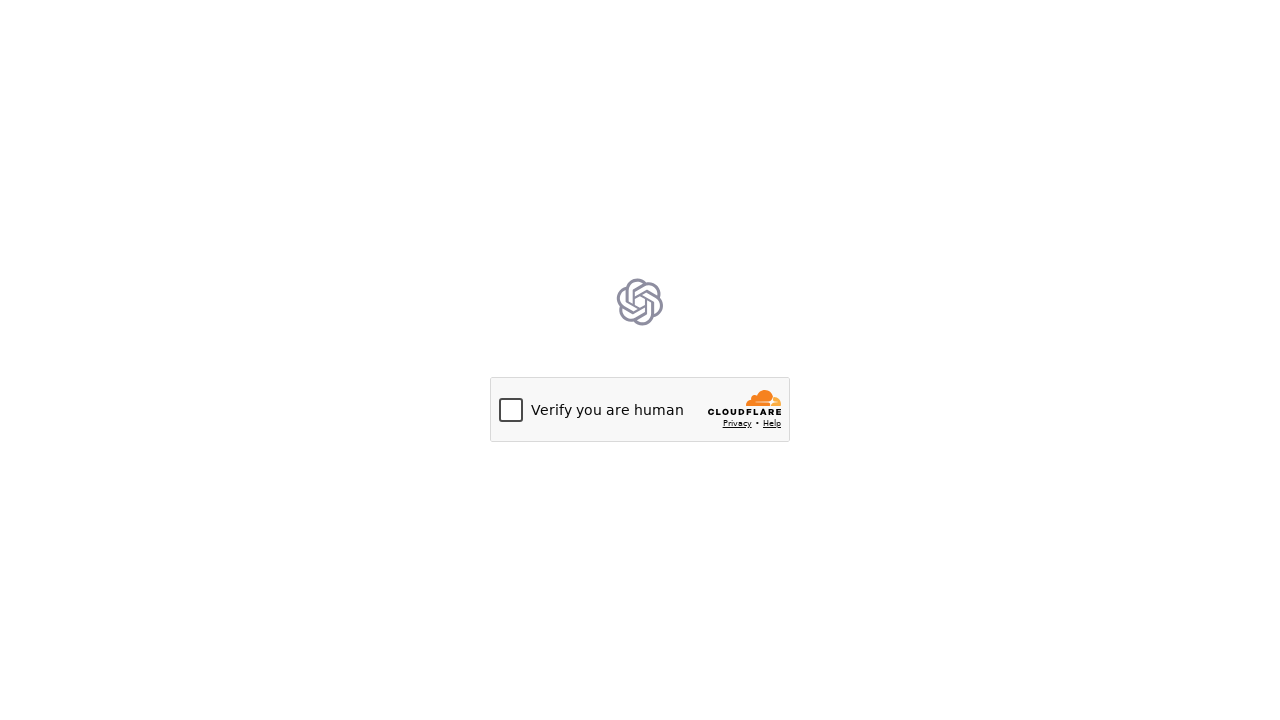

Navigated to ChatGPT homepage (iteration 1 of 5)
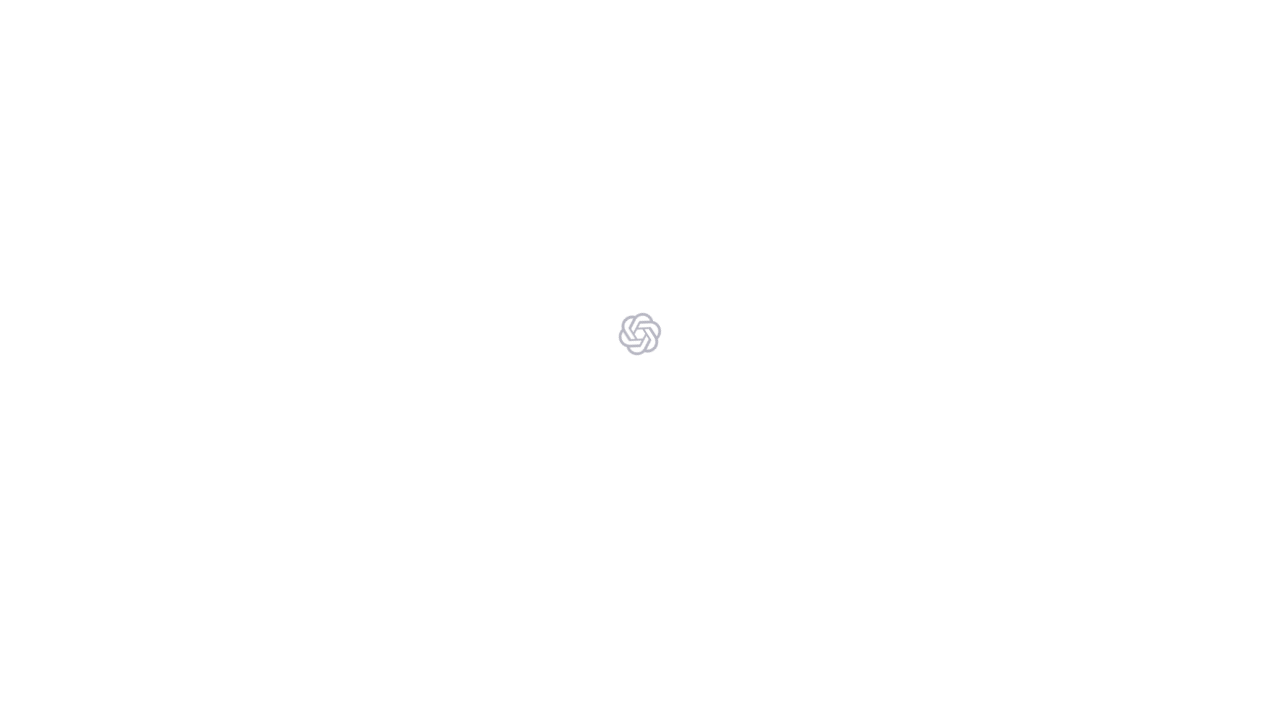

Waited 300ms between page loads
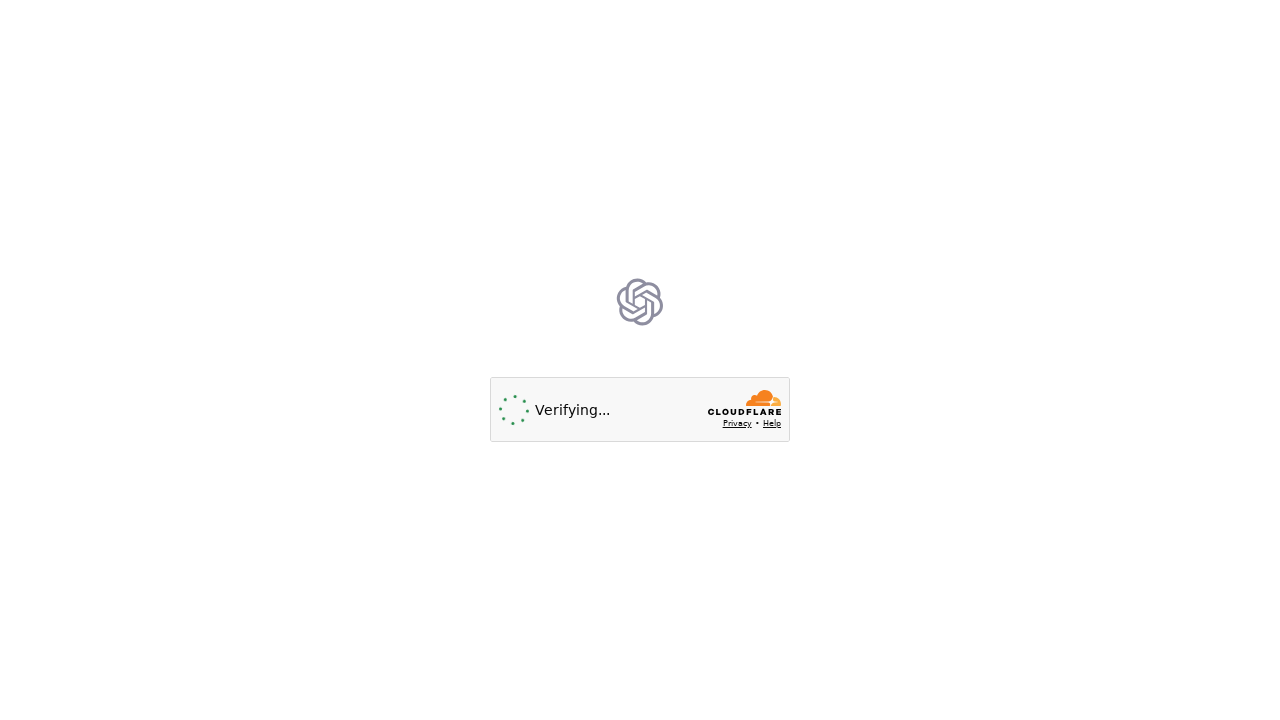

Navigated to ChatGPT homepage (iteration 2 of 5)
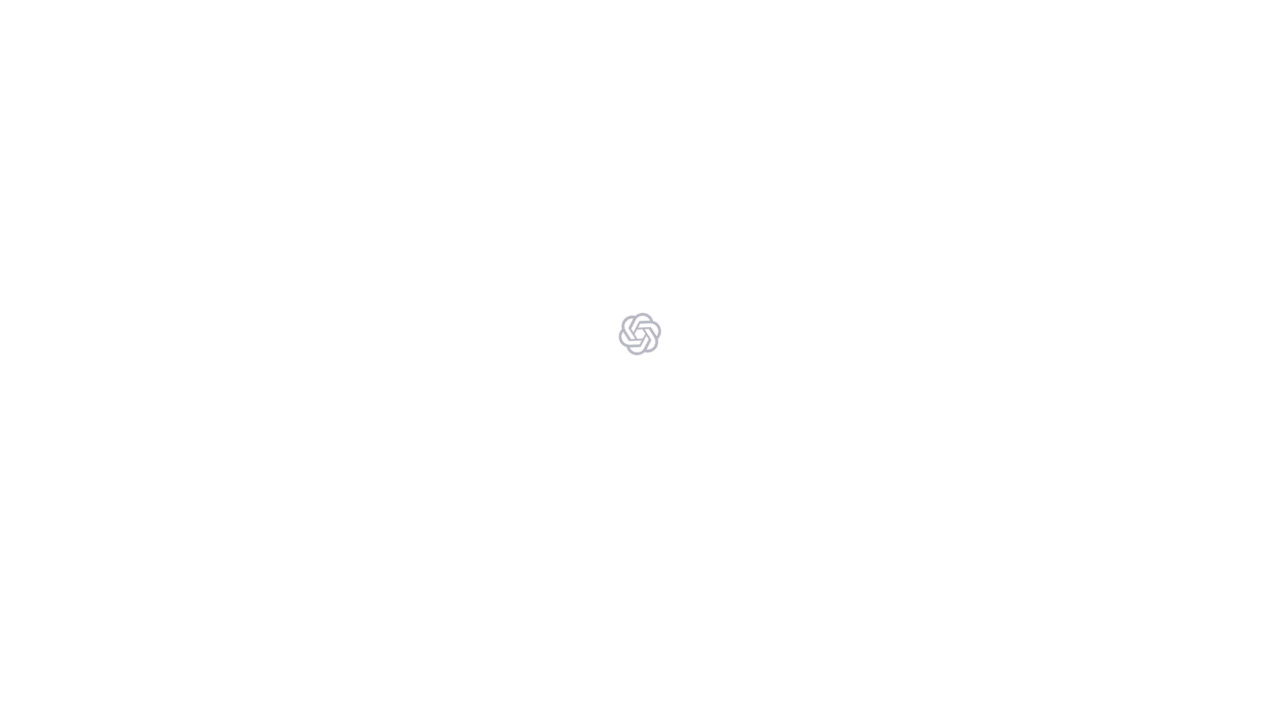

Waited 300ms between page loads
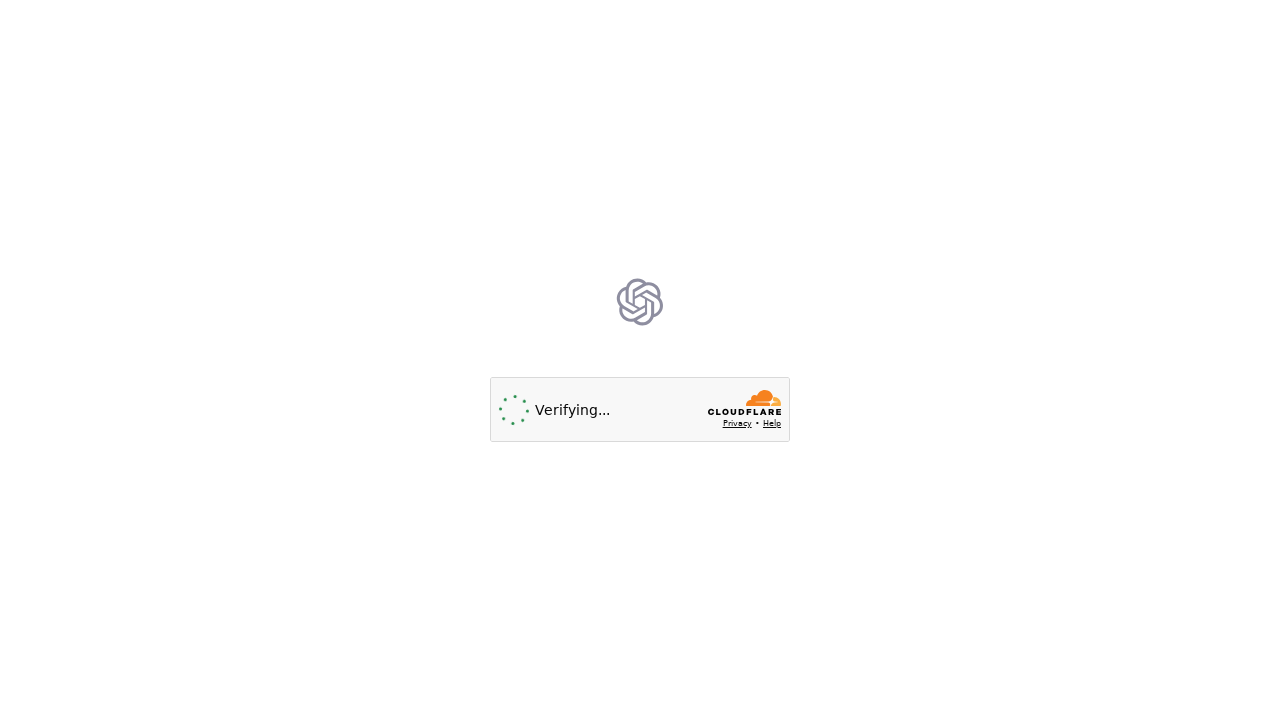

Navigated to ChatGPT homepage (iteration 3 of 5)
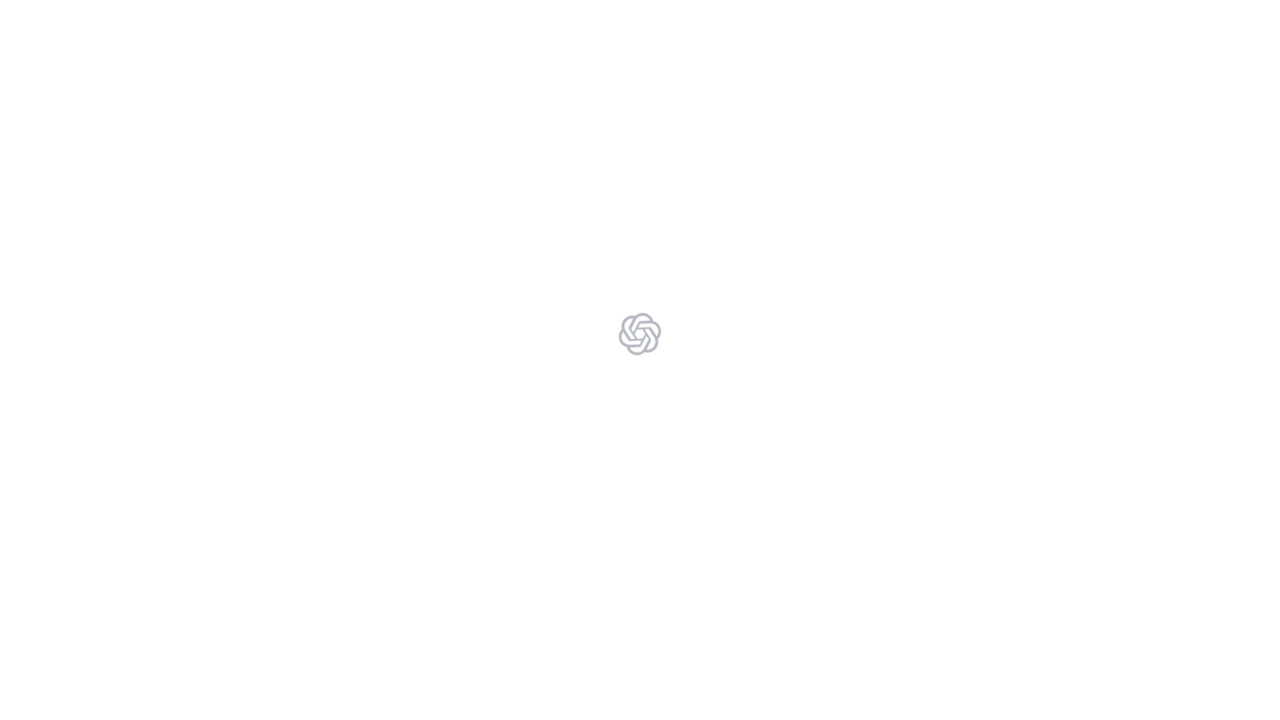

Waited 300ms between page loads
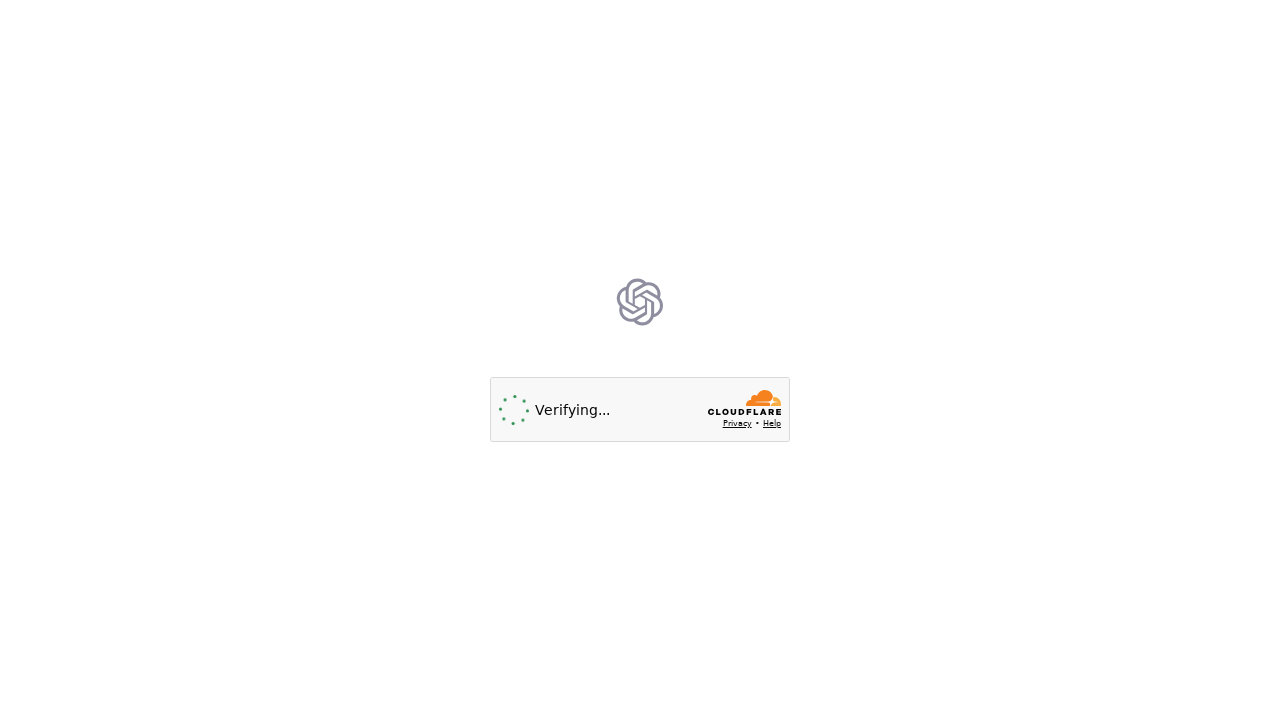

Navigated to ChatGPT homepage (iteration 4 of 5)
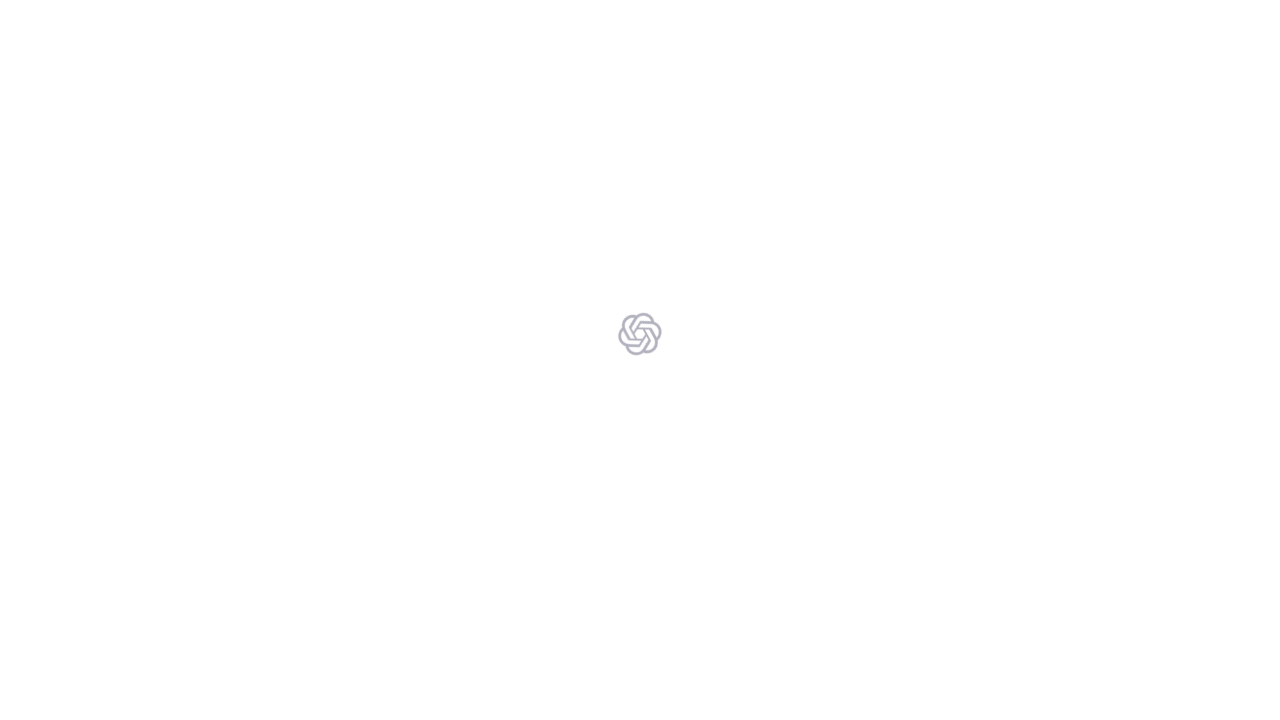

Waited 300ms between page loads
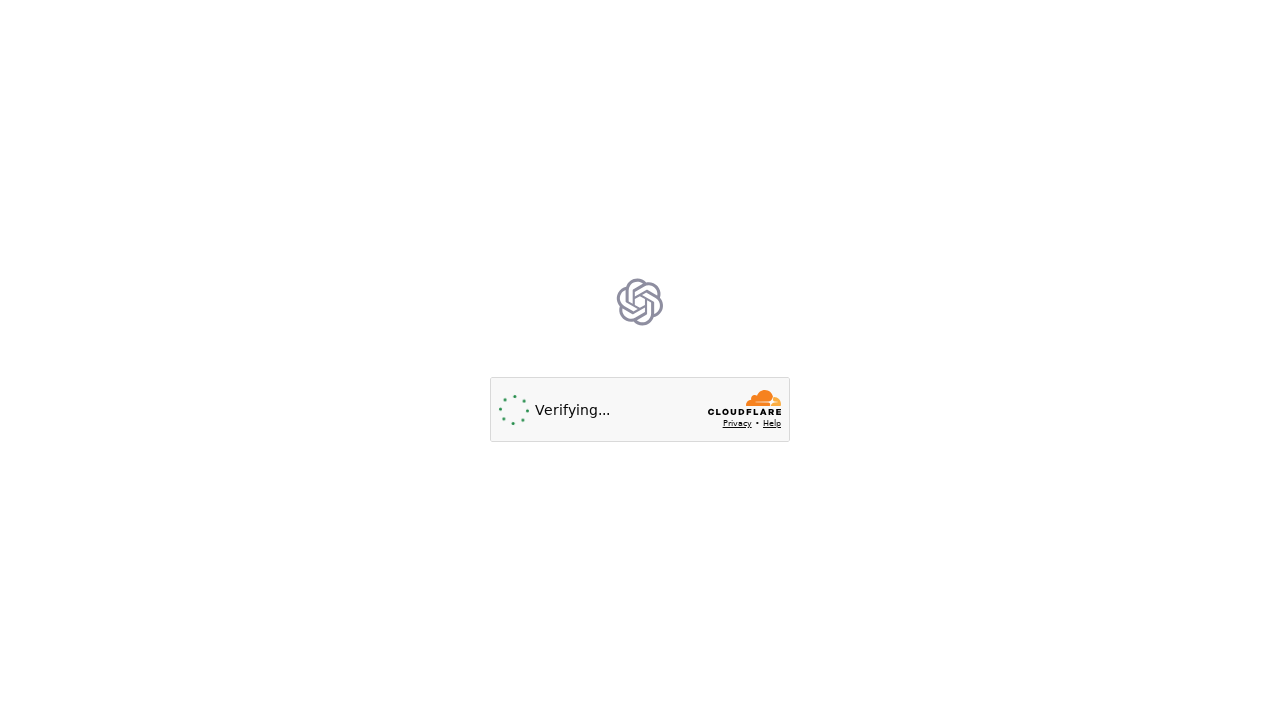

Navigated to ChatGPT homepage (iteration 5 of 5)
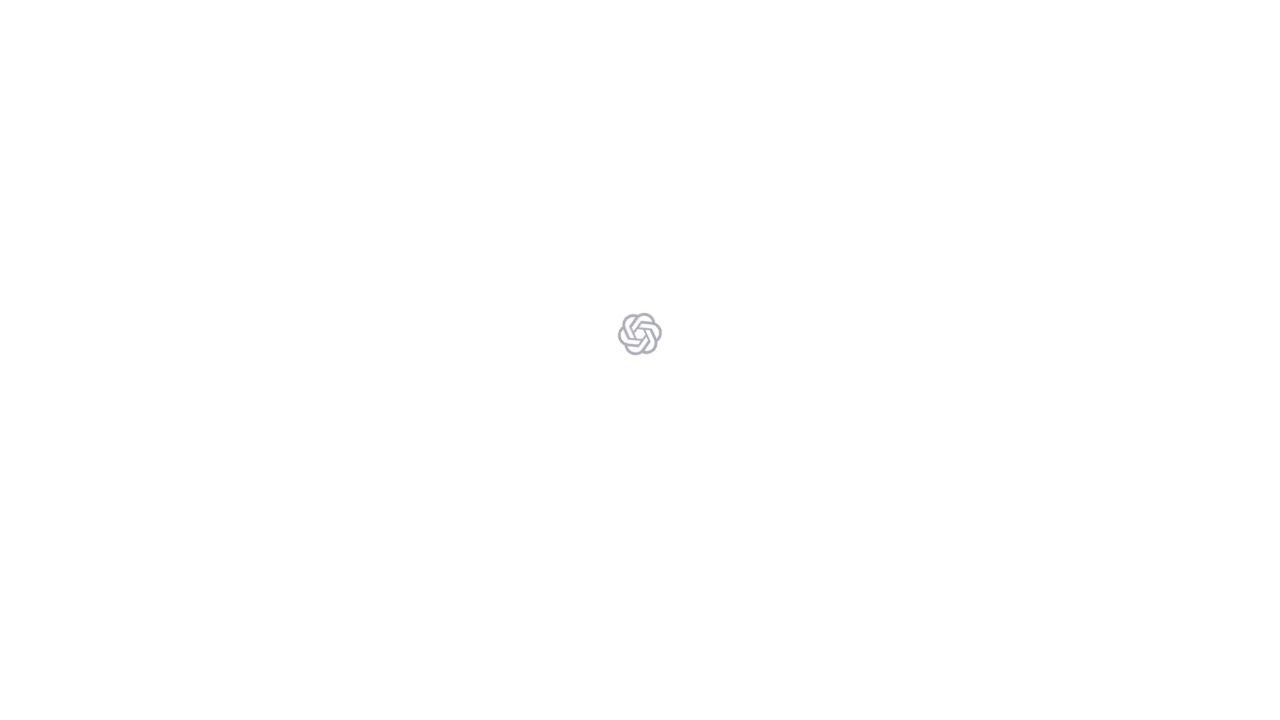

Waited 300ms between page loads
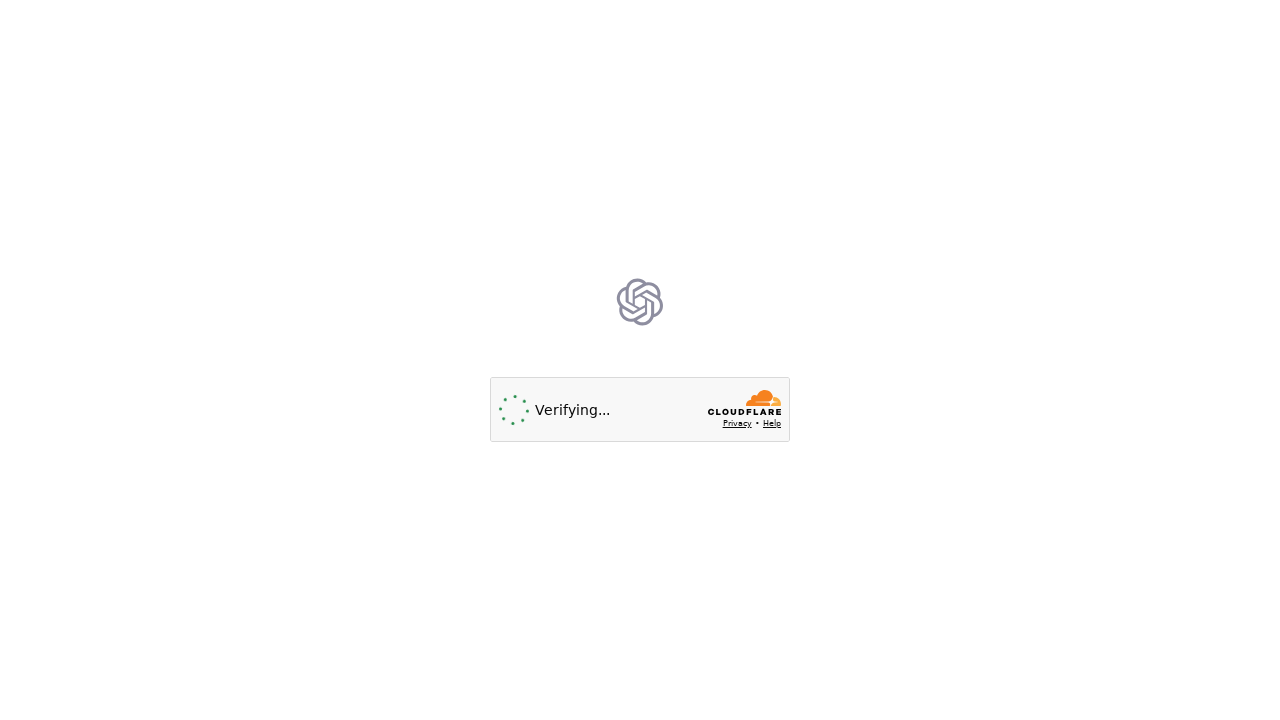

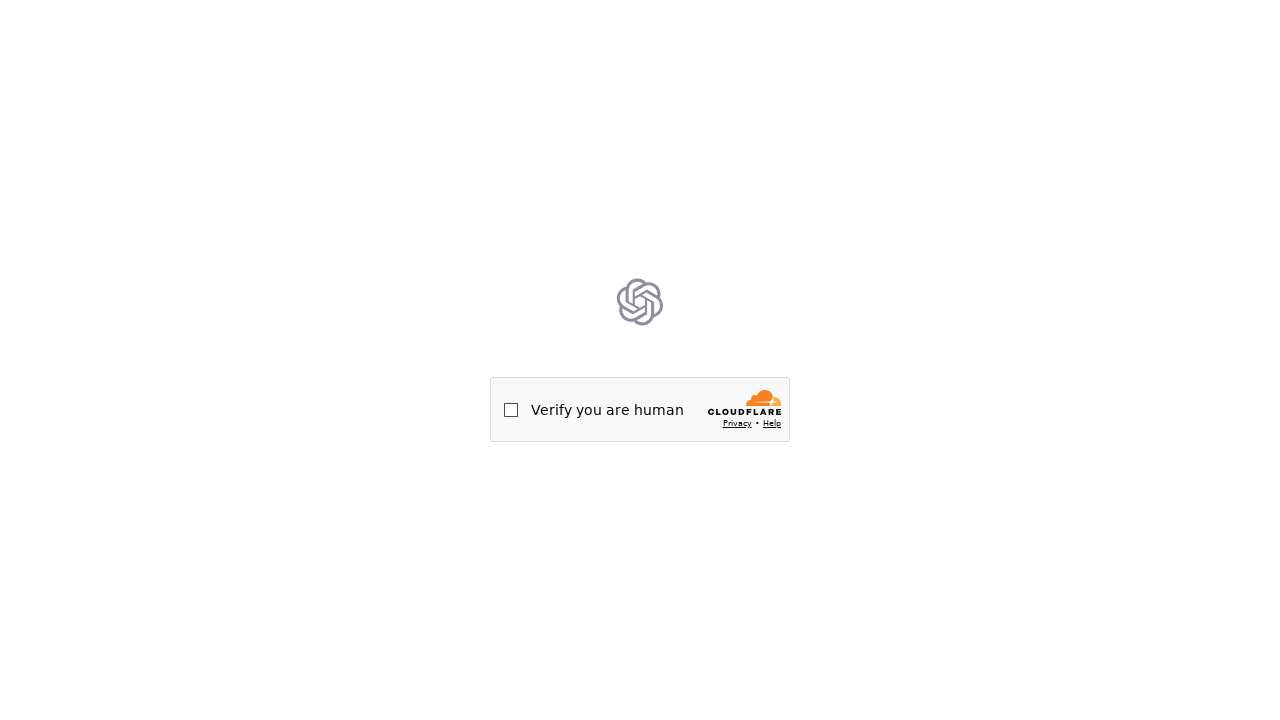